Tests e-commerce functionality by adding multiple vegetable products to cart, applying a promo code, and completing the checkout process

Starting URL: https://rahulshettyacademy.com/seleniumPractise/

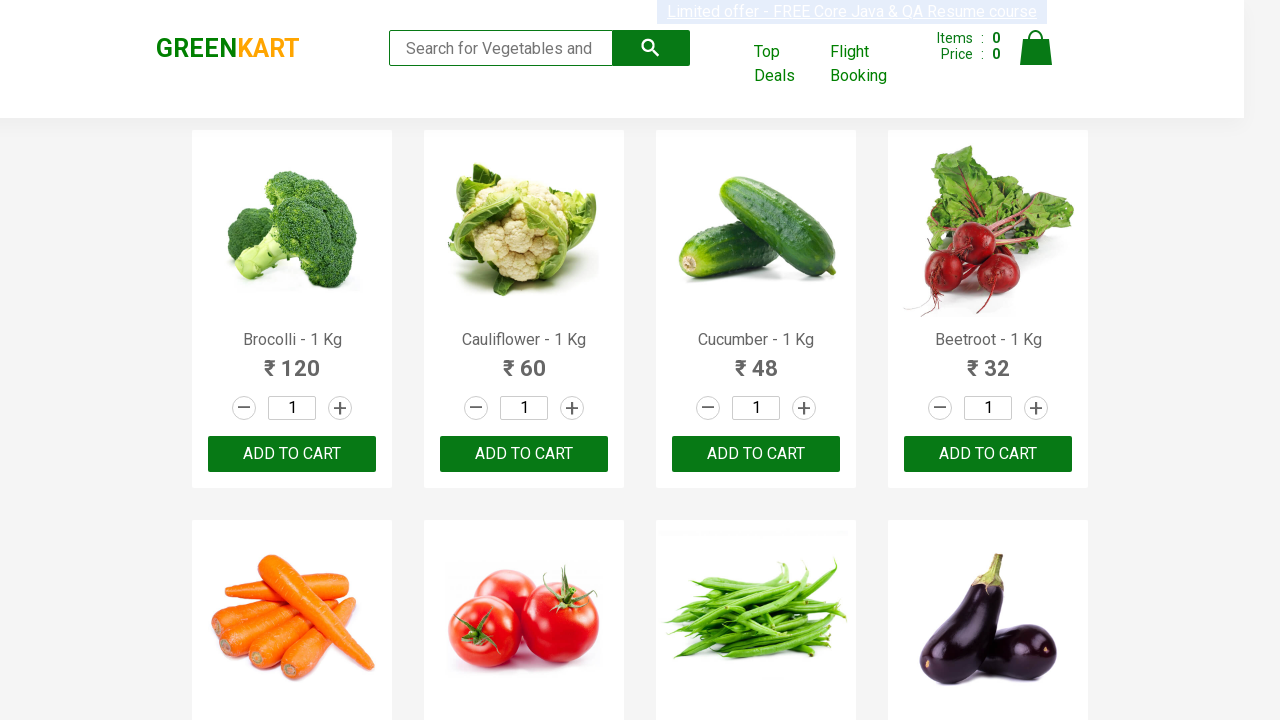

Retrieved all product name elements from the page
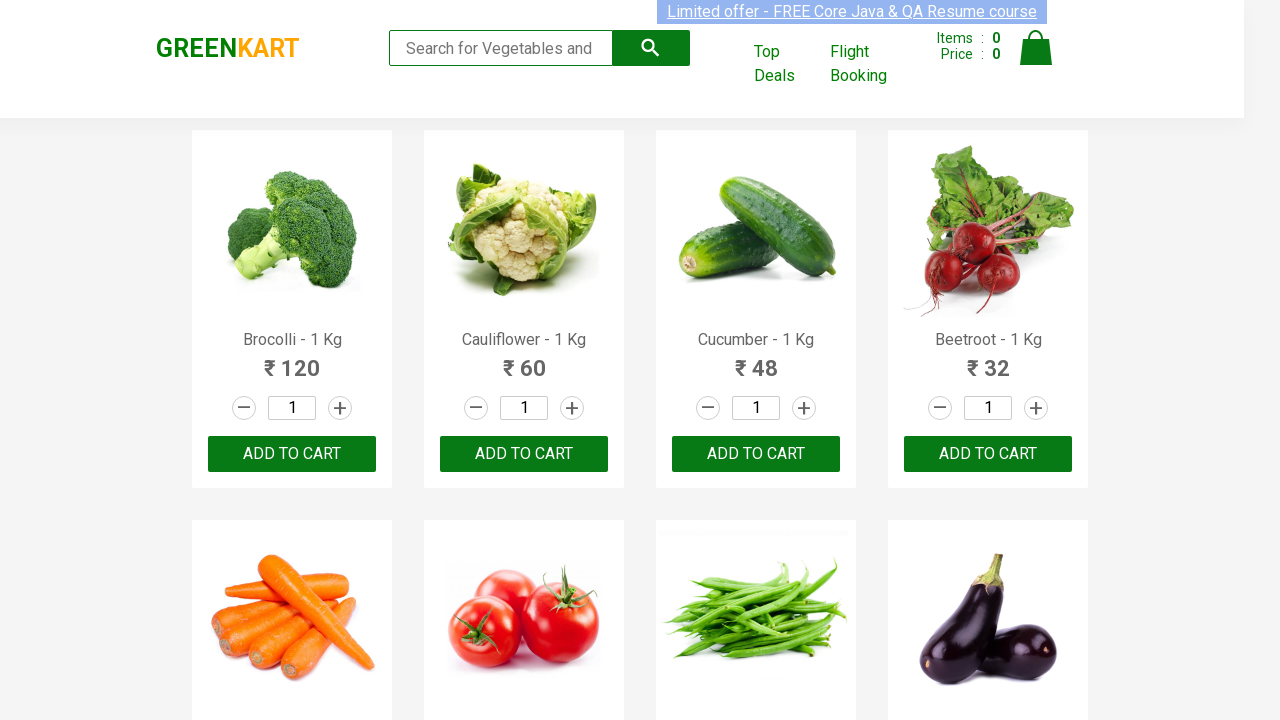

Retrieved all ADD TO CART buttons
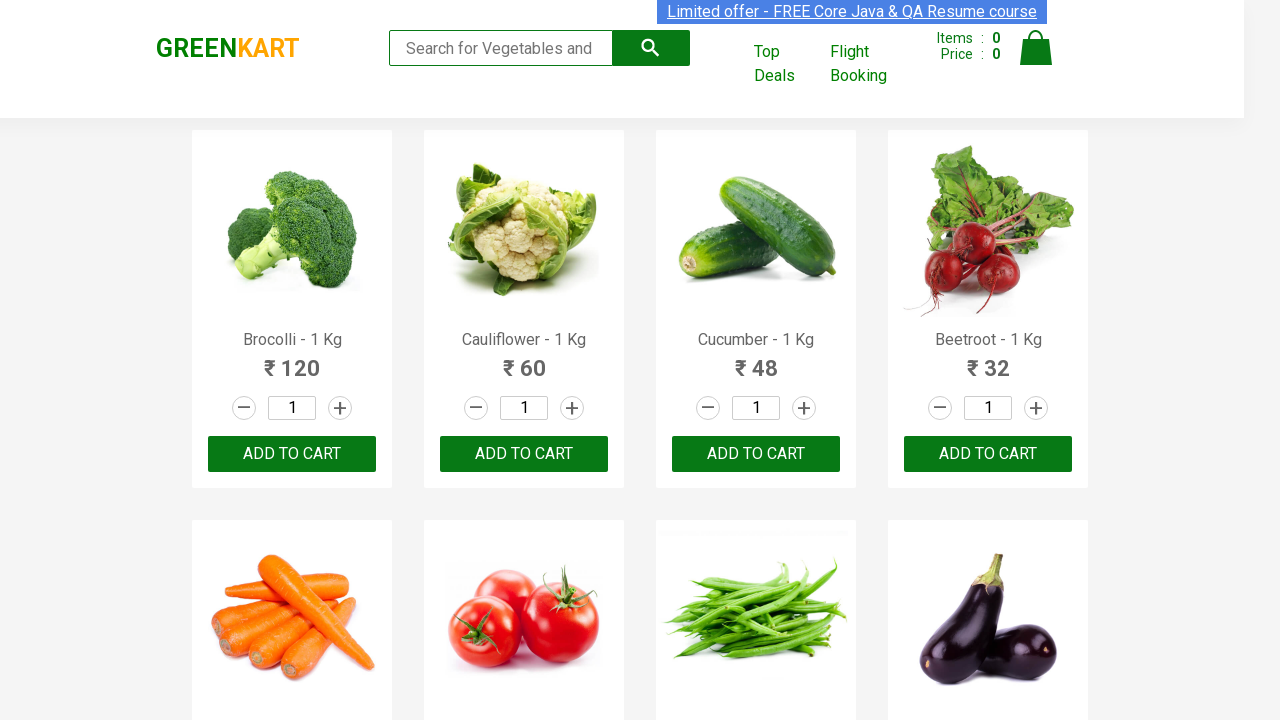

Clicked ADD TO CART button for Brocolli at (292, 454) on xpath=//button[text()='ADD TO CART'] >> nth=0
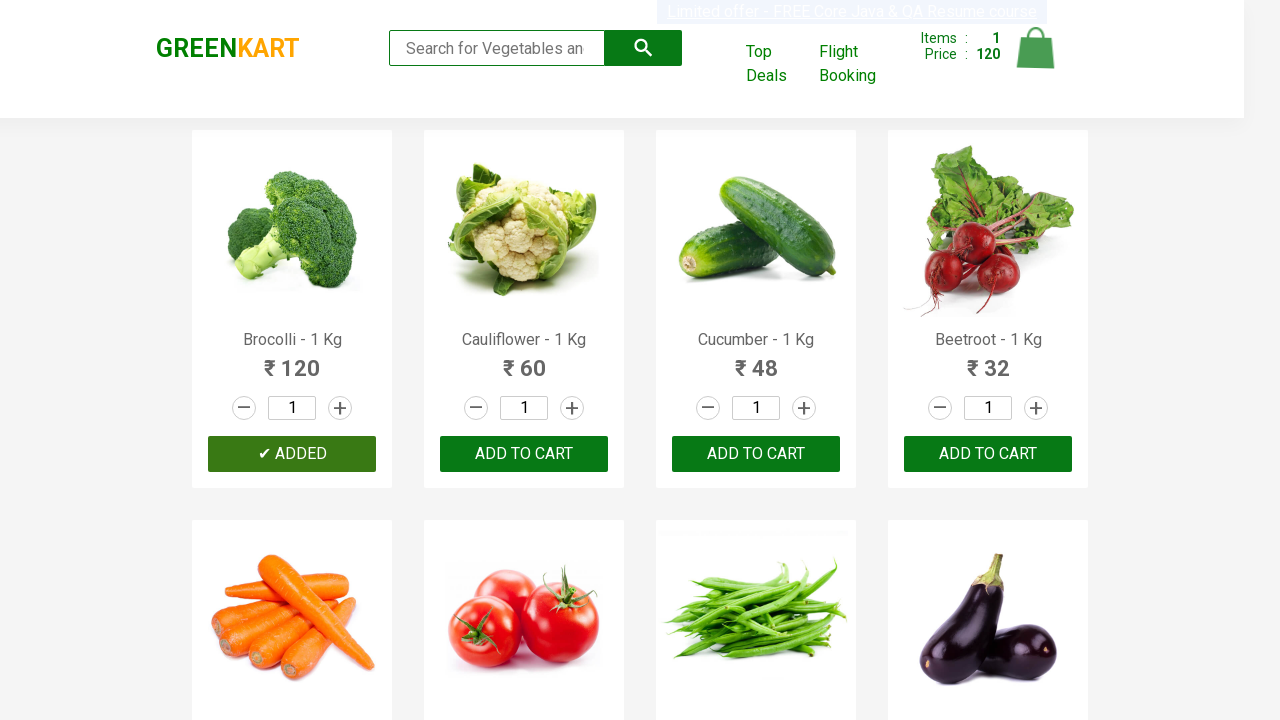

Clicked ADD TO CART button for Cucumber at (988, 454) on xpath=//button[text()='ADD TO CART'] >> nth=2
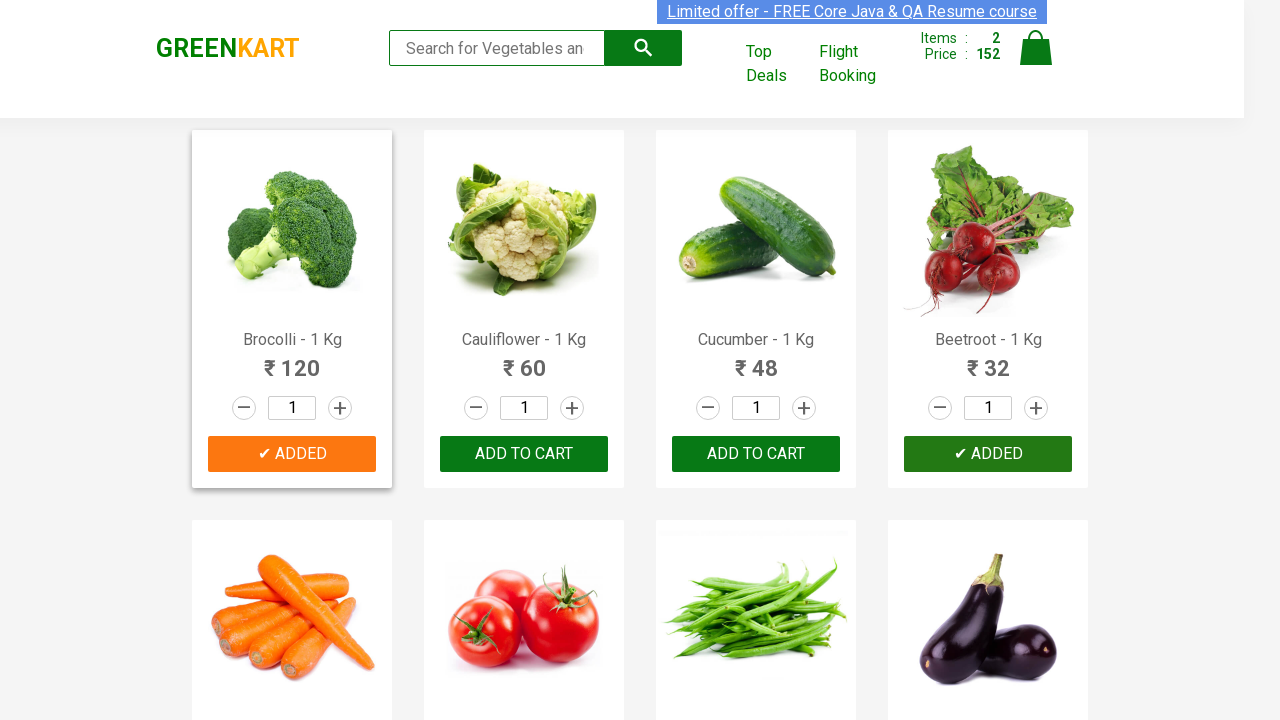

Clicked ADD TO CART button for Beetroot at (524, 360) on xpath=//button[text()='ADD TO CART'] >> nth=3
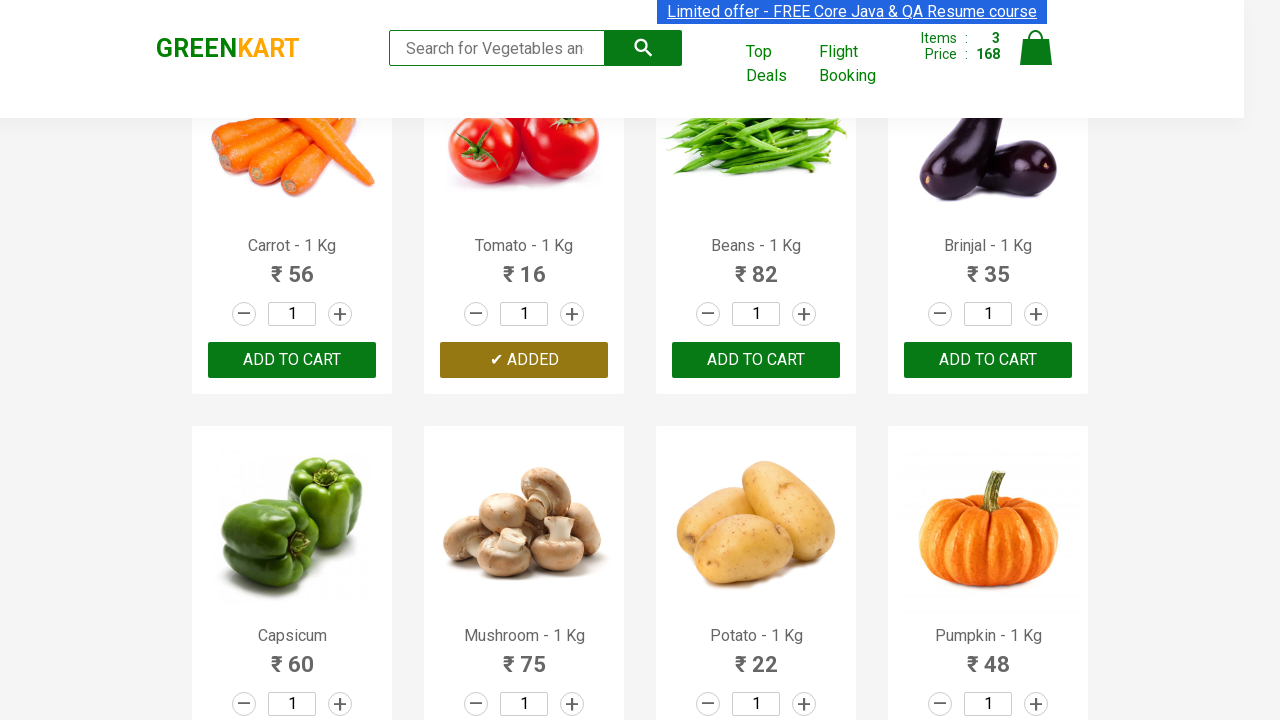

Clicked ADD TO CART button for Mushroom at (292, 360) on xpath=//button[text()='ADD TO CART'] >> nth=9
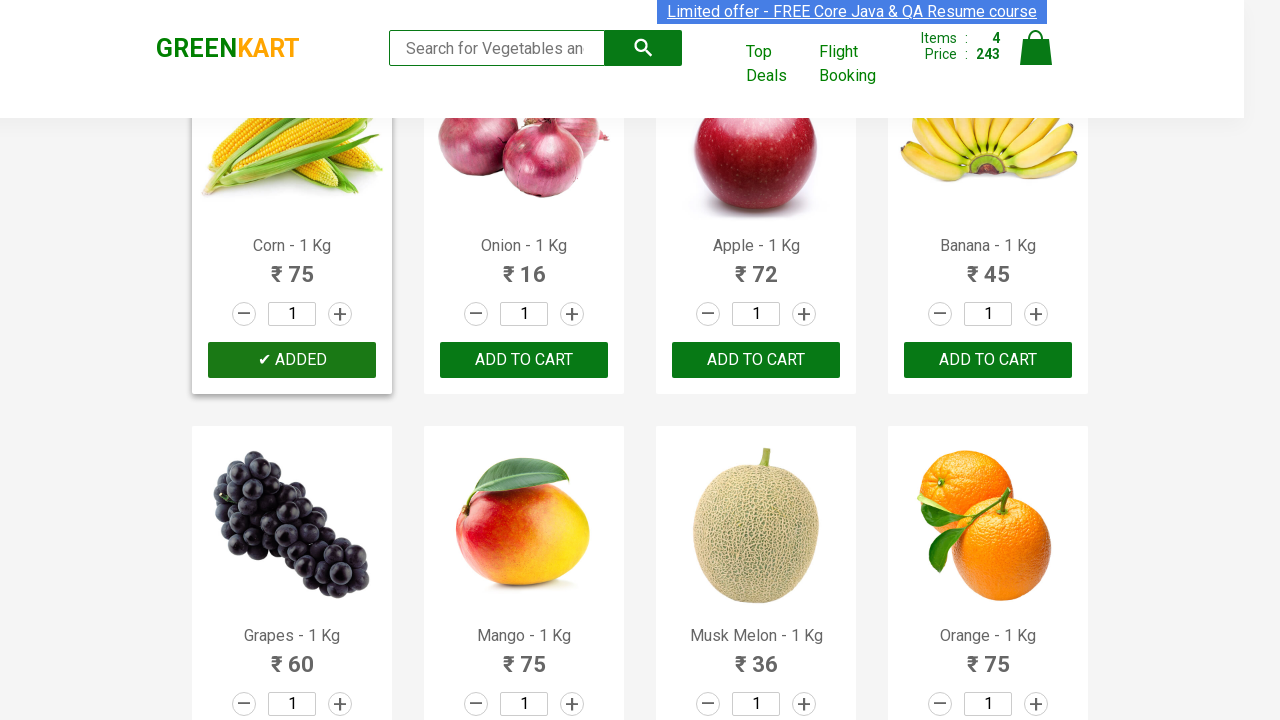

Clicked ADD TO CART button for Apple at (756, 360) on xpath=//button[text()='ADD TO CART'] >> nth=14
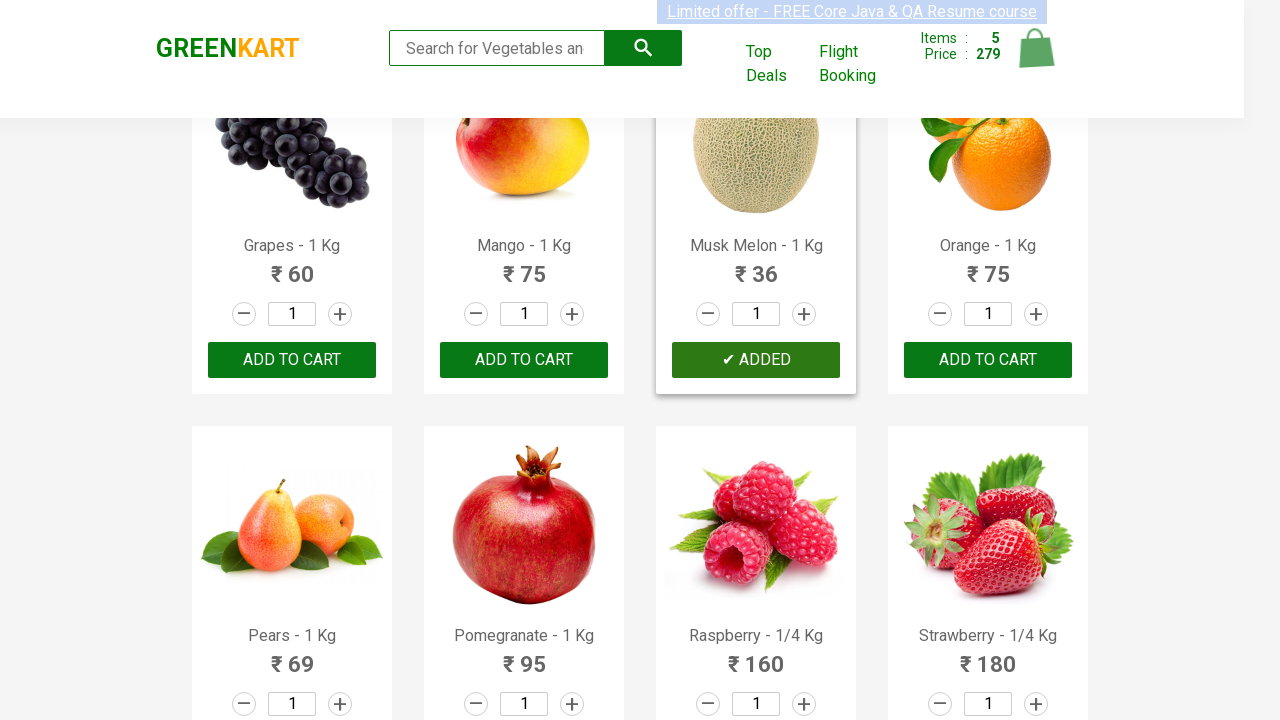

Clicked on cart icon to view shopping cart at (1036, 48) on xpath=//img[@alt='Cart']
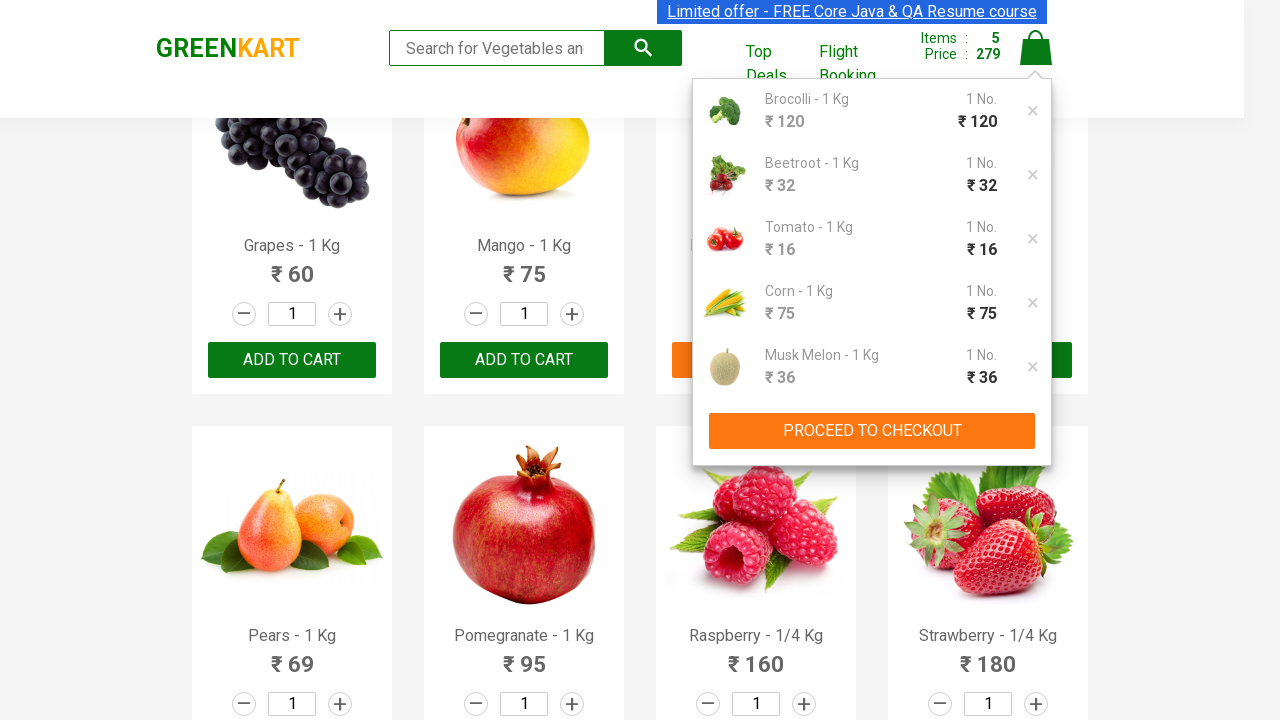

Clicked PROCEED TO CHECKOUT button at (872, 431) on xpath=//button[text()='PROCEED TO CHECKOUT']
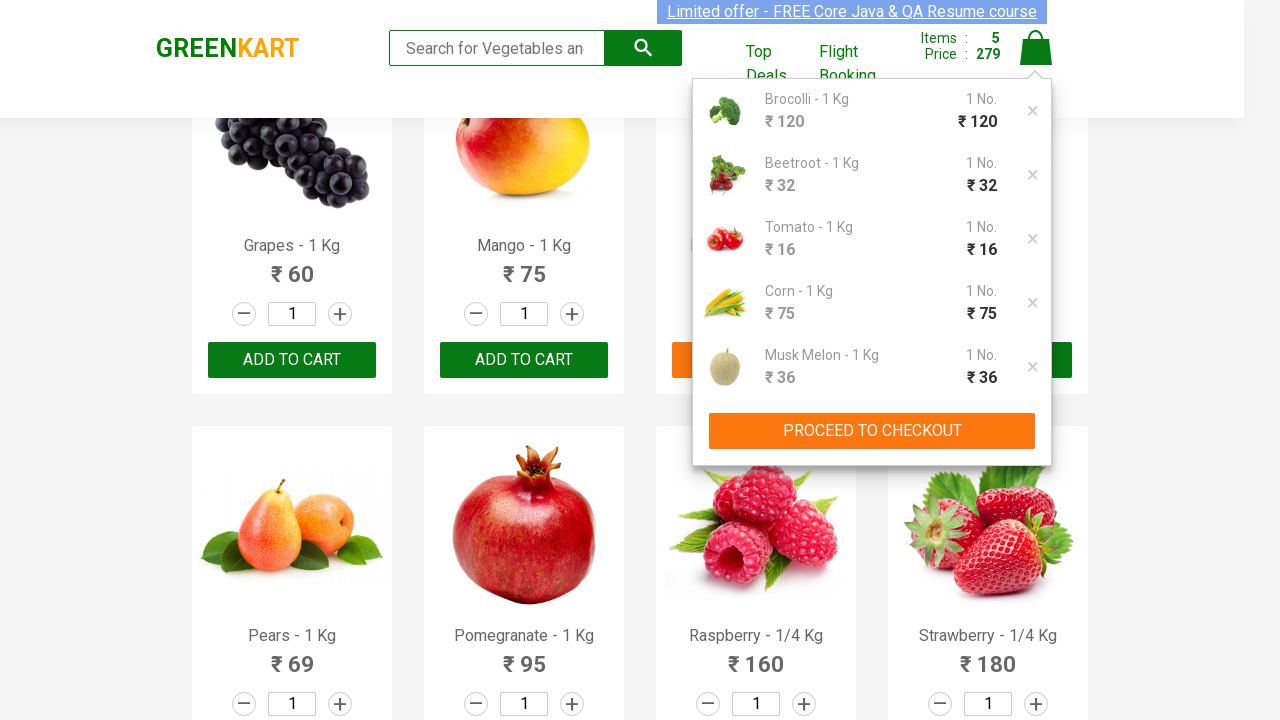

Entered promo code 'rahulshettyacademy' on //input[@placeholder='Enter promo code']
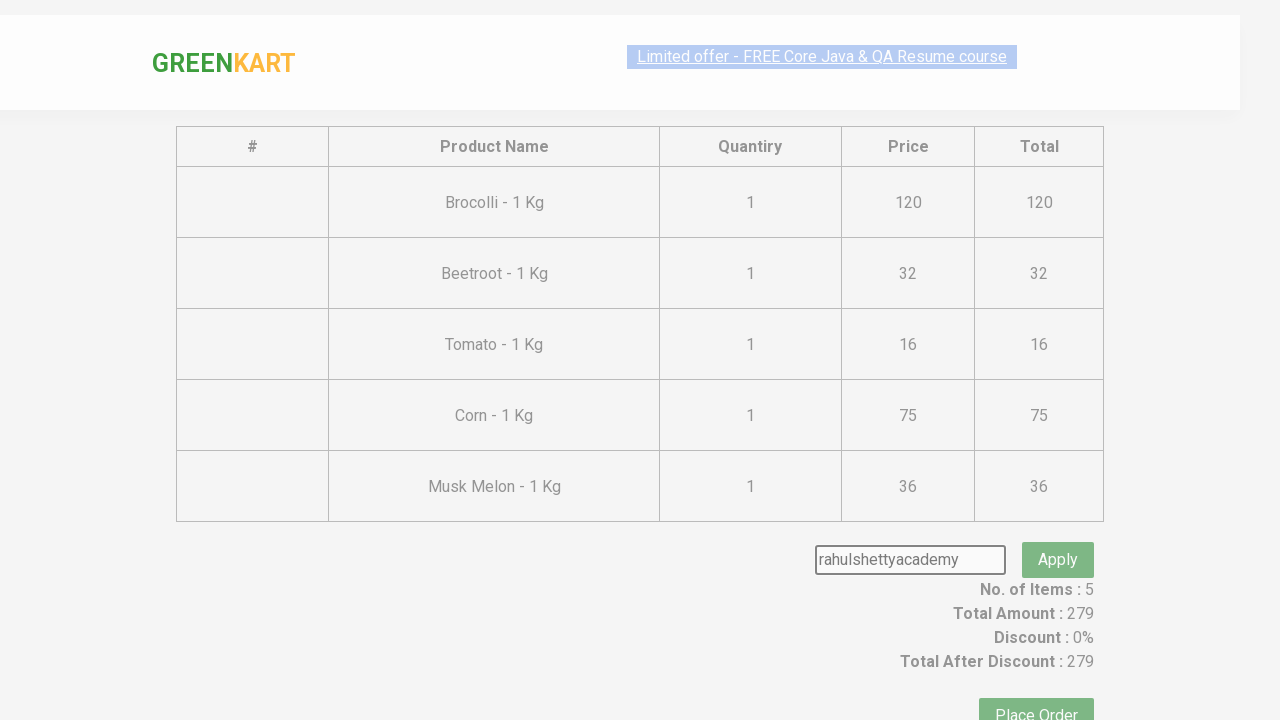

Clicked Apply button to apply the promo code at (1058, 530) on xpath=//button[text()='Apply']
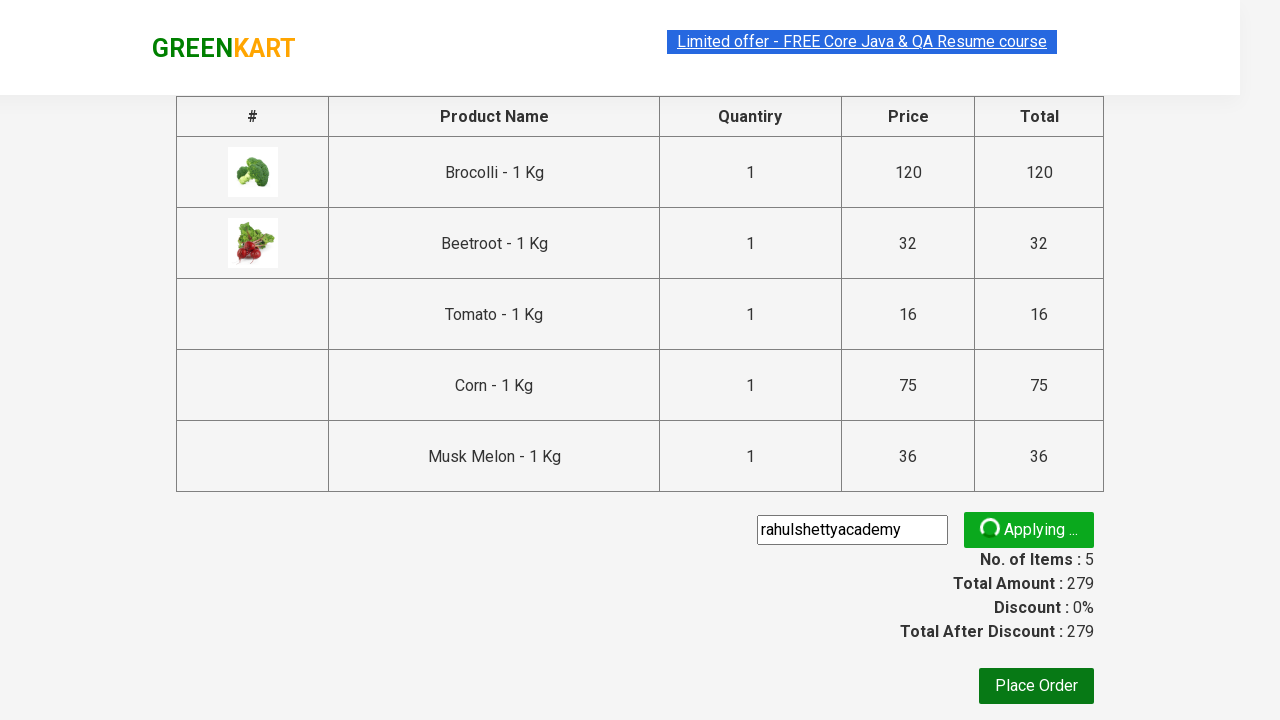

Clicked Place Order button at (1036, 686) on xpath=//button[text()='Place Order']
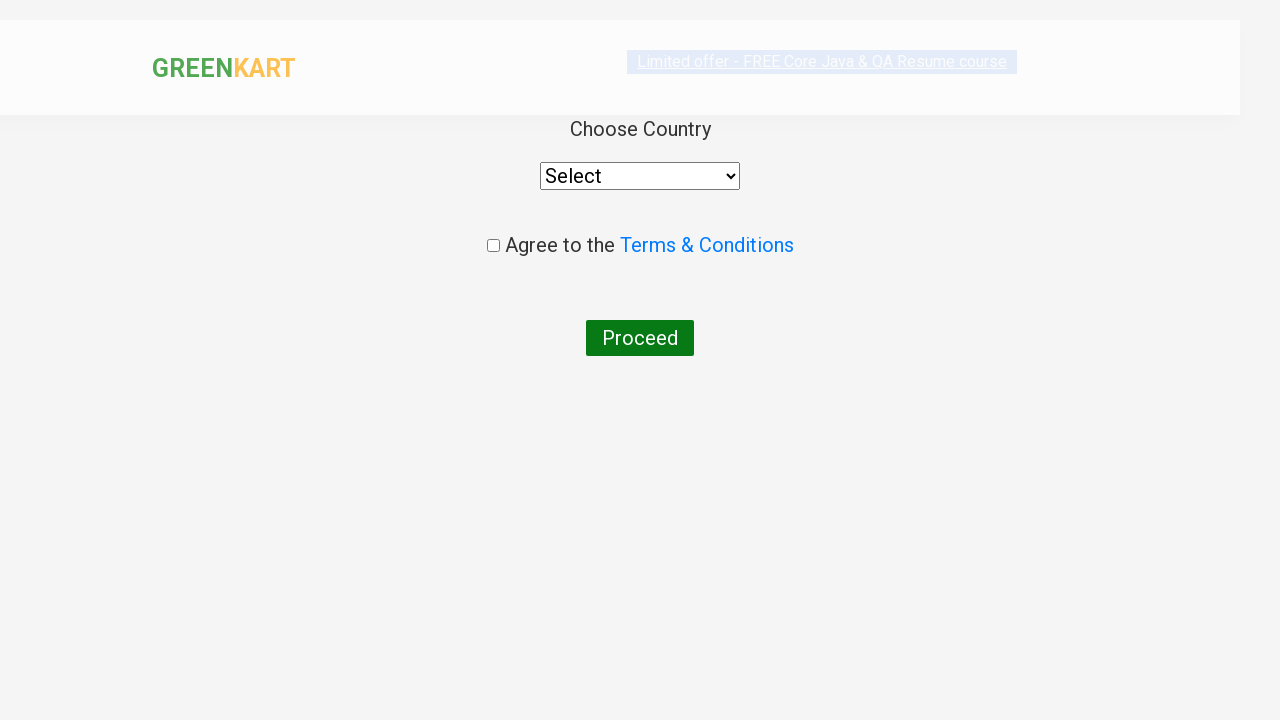

Selected 'India' from country dropdown on //select[@style='width: 200px;']
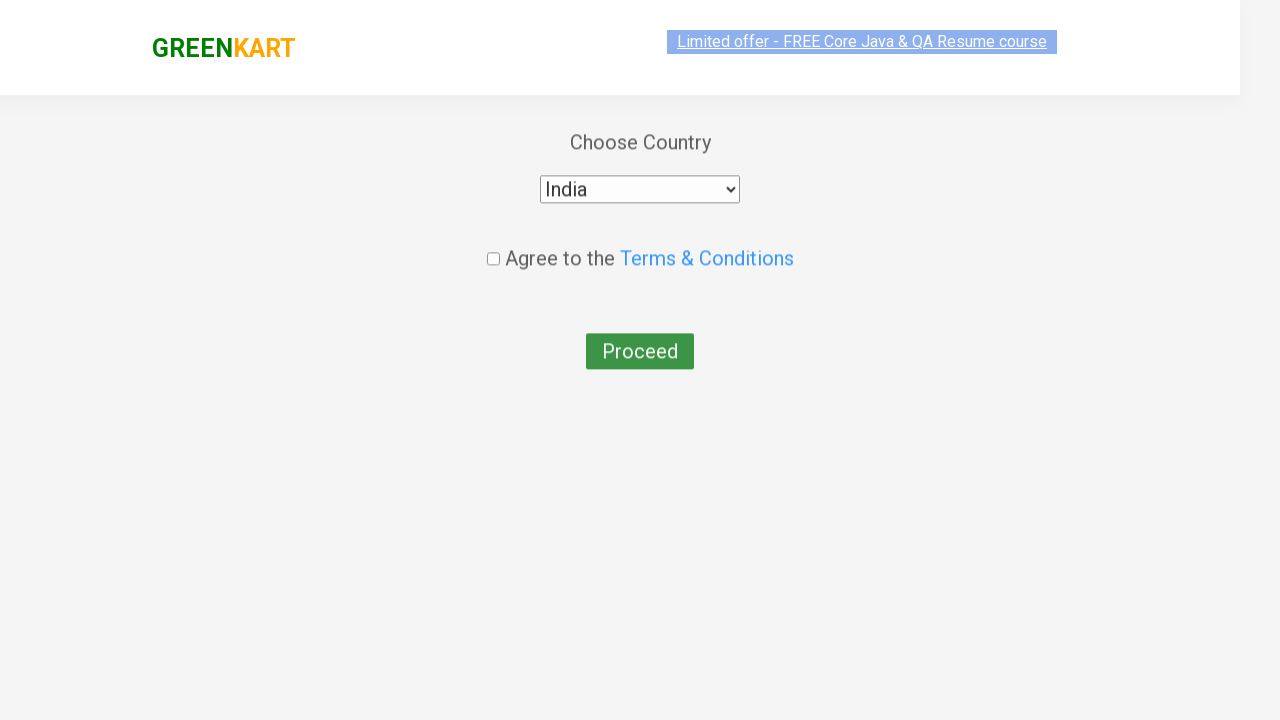

Checked the terms and conditions agreement checkbox at (493, 246) on input[class='chkAgree']
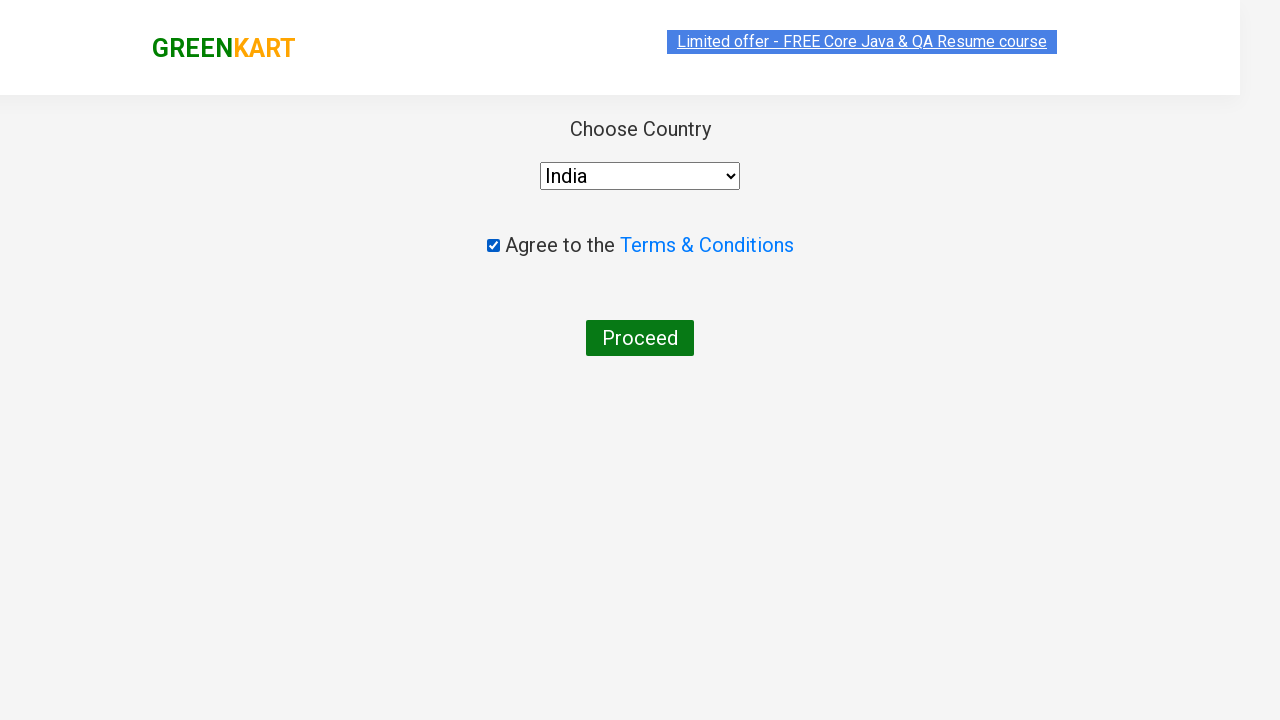

Clicked Proceed button to complete the order at (640, 338) on xpath=//button[text()='Proceed']
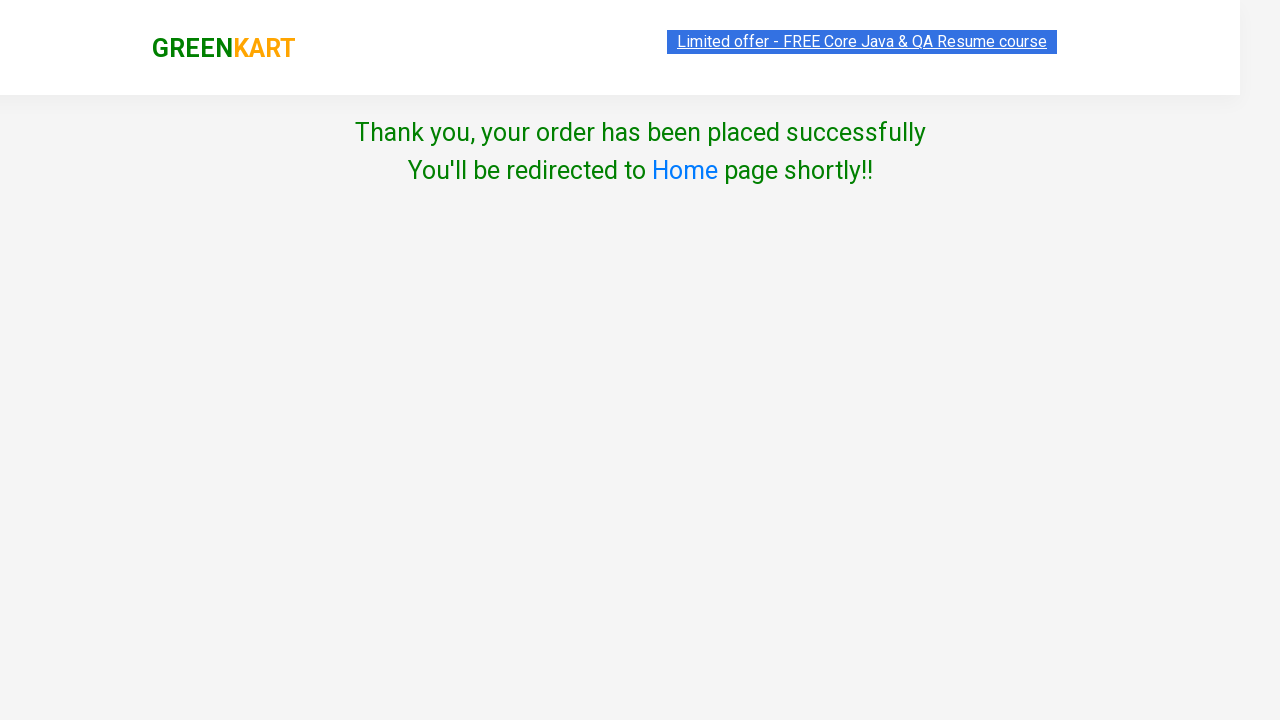

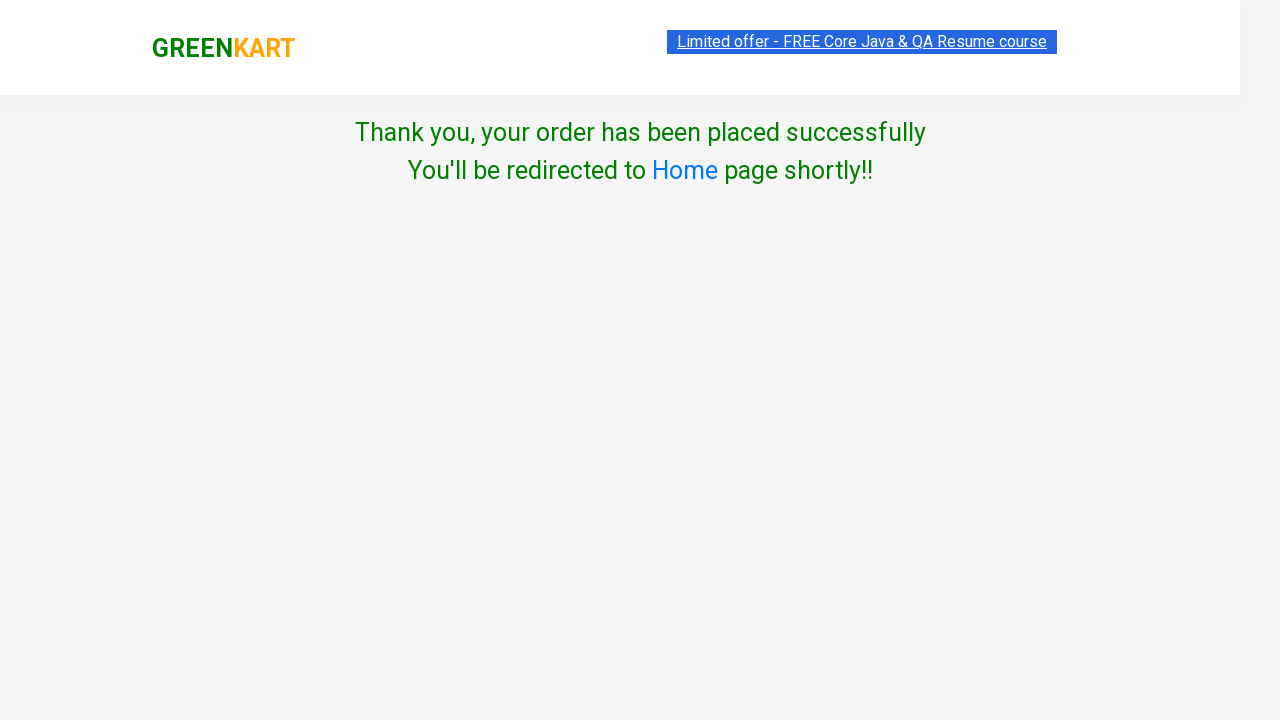